Tests navigation by clicking on the "Read Online for Free" link on the Invent with Python website

Starting URL: https://inventwithpython.com

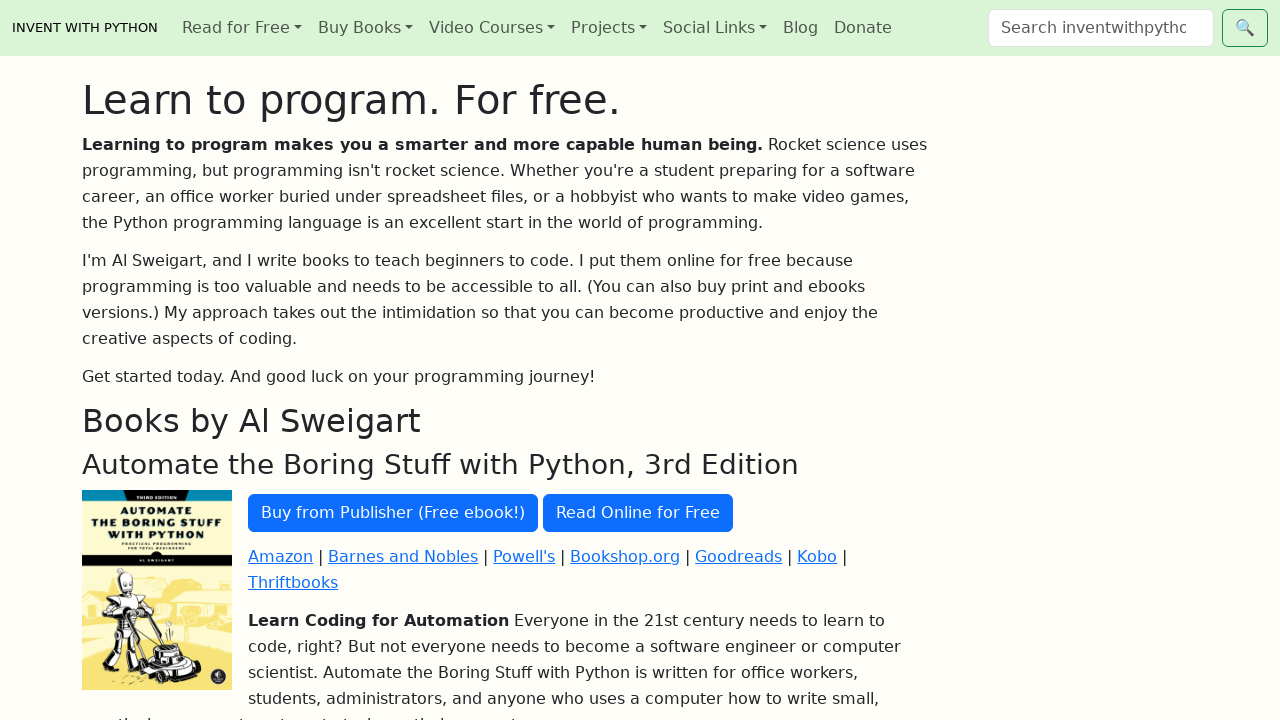

Clicked the 'Read Online for Free' link on Invent with Python website at (638, 513) on a:has-text('Read Online for Free')
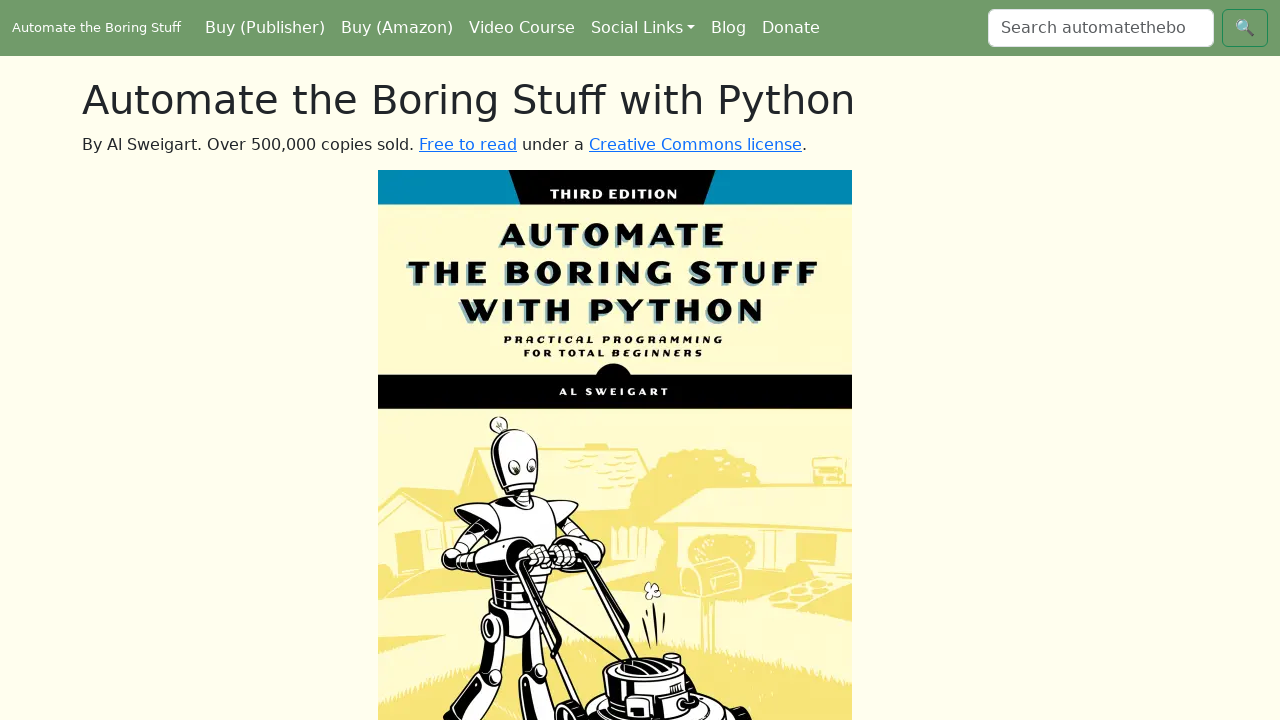

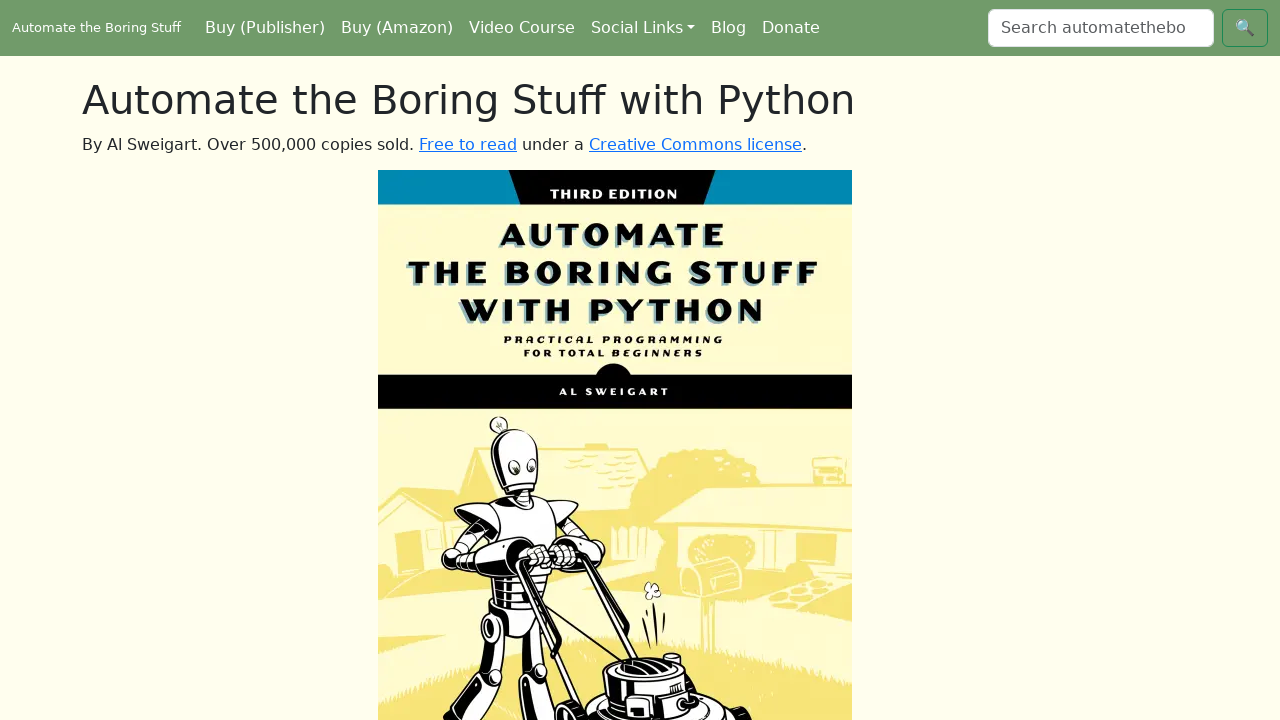